Basic browser automation test that navigates to Rahul Shetty Academy homepage and retrieves the page title and current URL.

Starting URL: https://rahulshettyacademy.com/

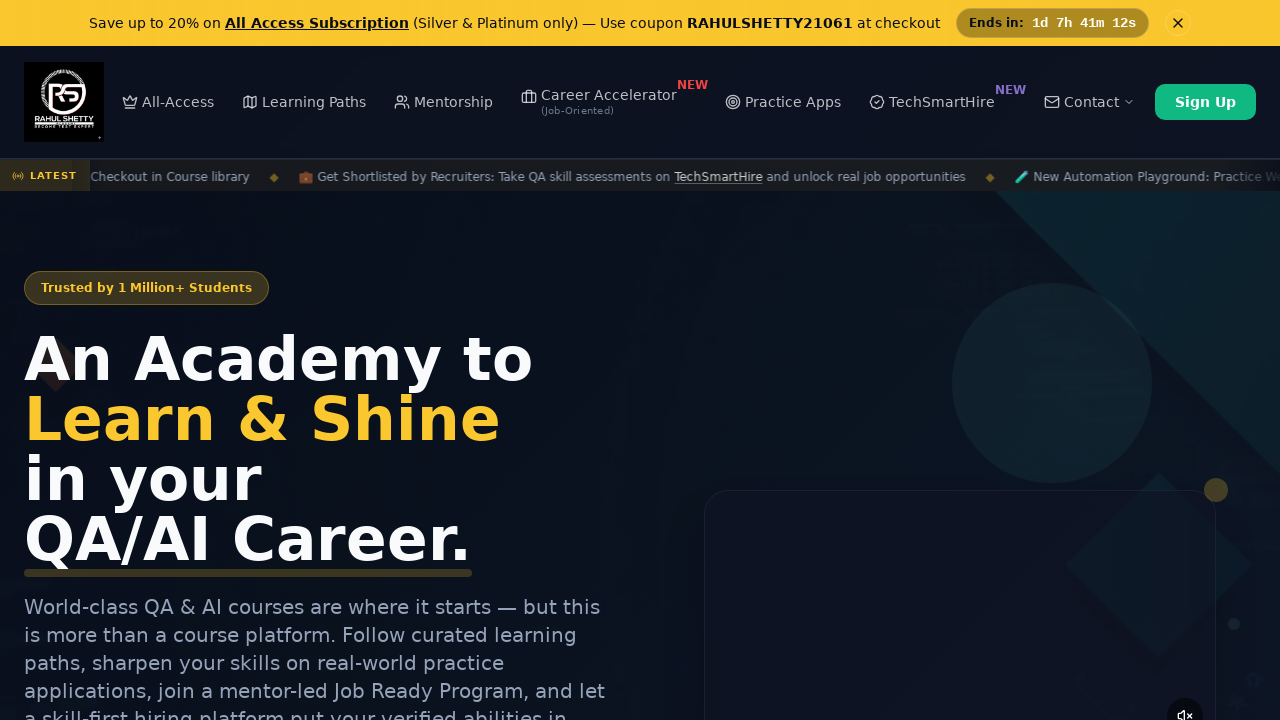

Retrieved page title from Rahul Shetty Academy homepage
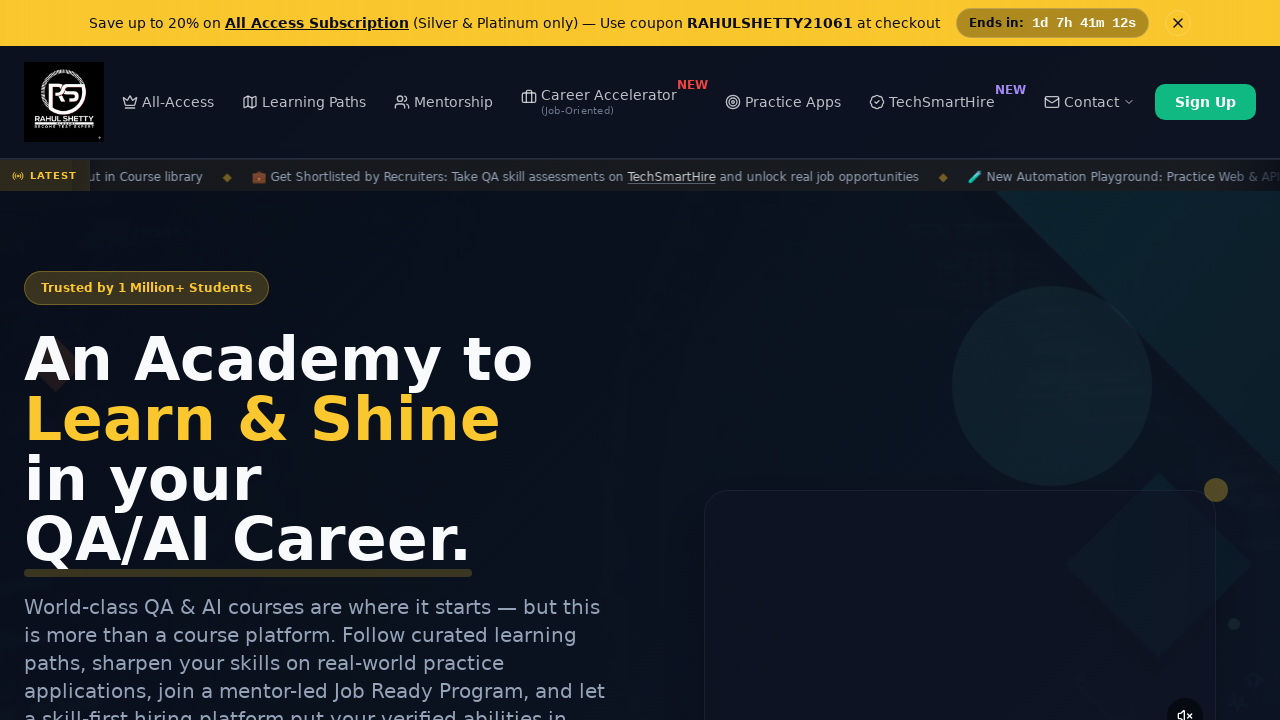

Retrieved current URL
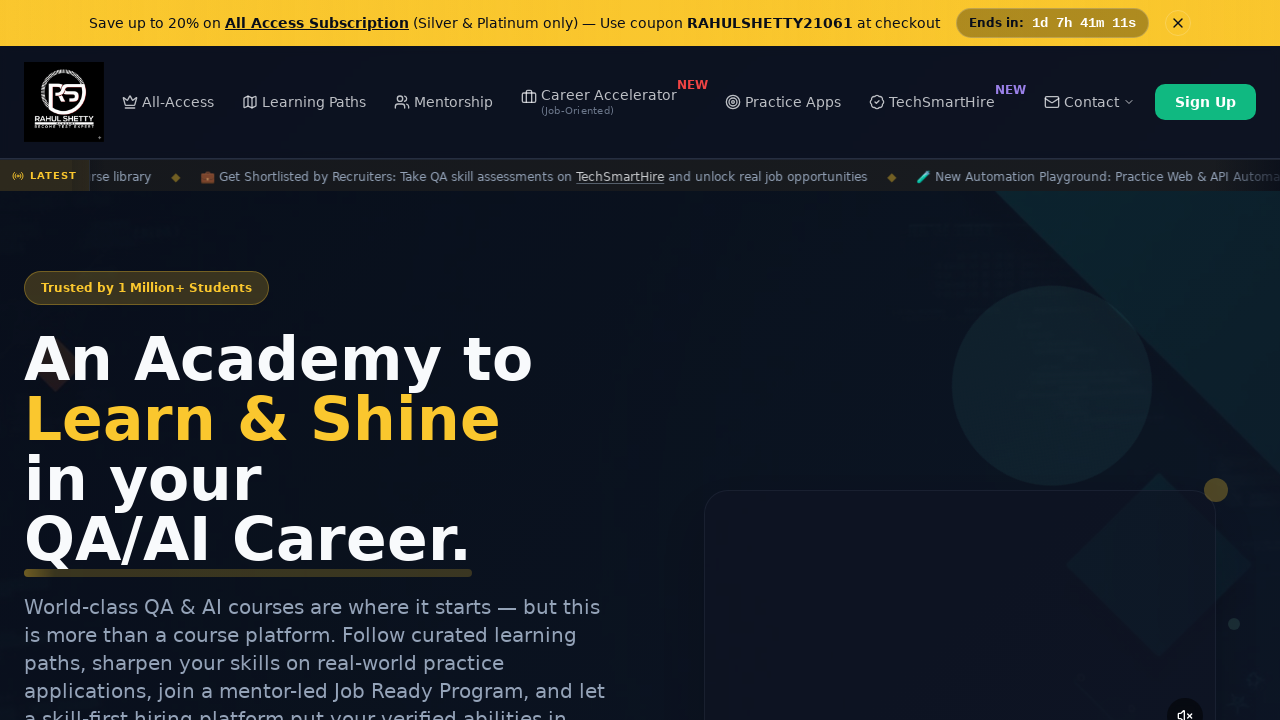

Page fully loaded - DOM content loaded state reached
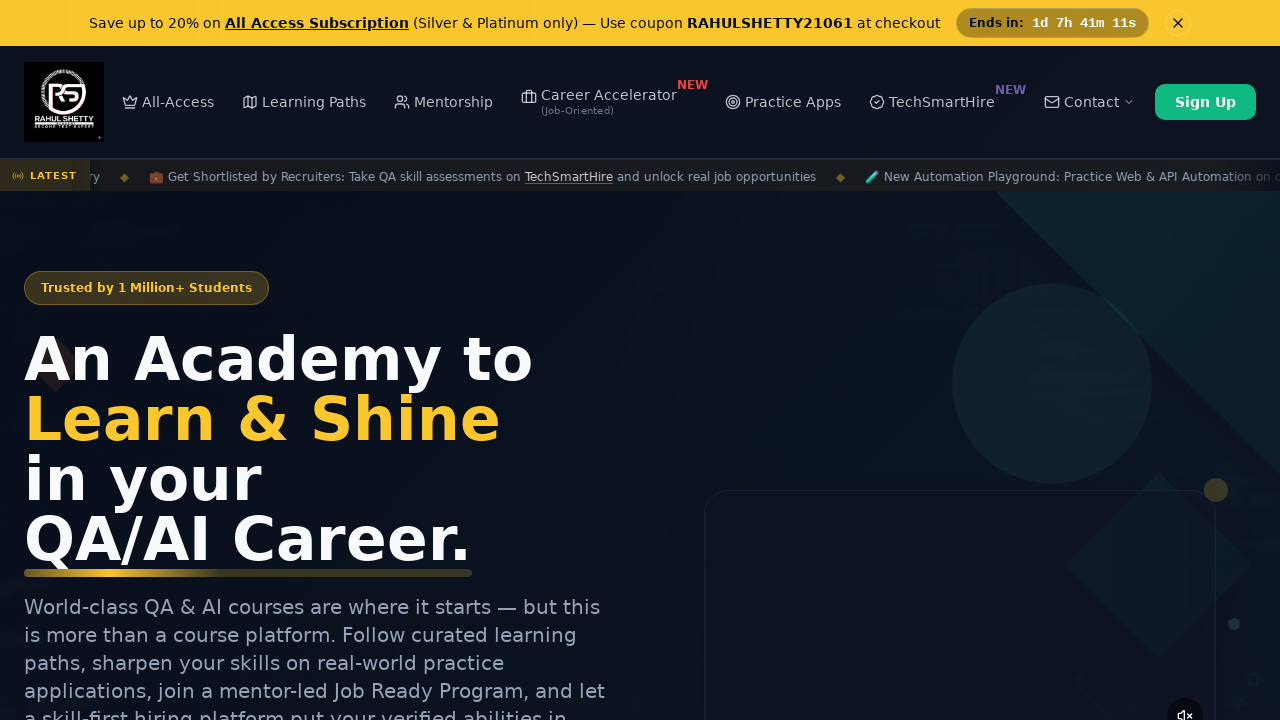

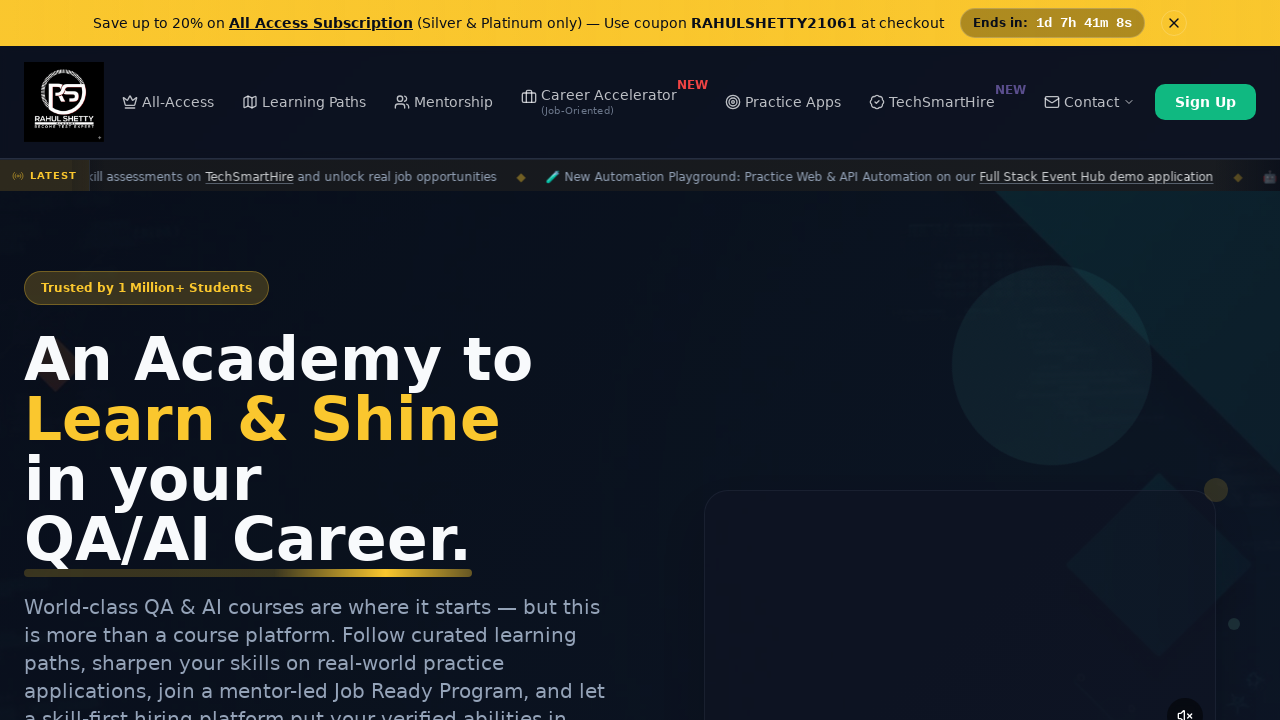